Navigates to a forum topic page, clicks on a conference link which opens in a new tab, then switches to the new tab and clicks on a speaker application link.

Starting URL: https://testerhome.com/topics/21805

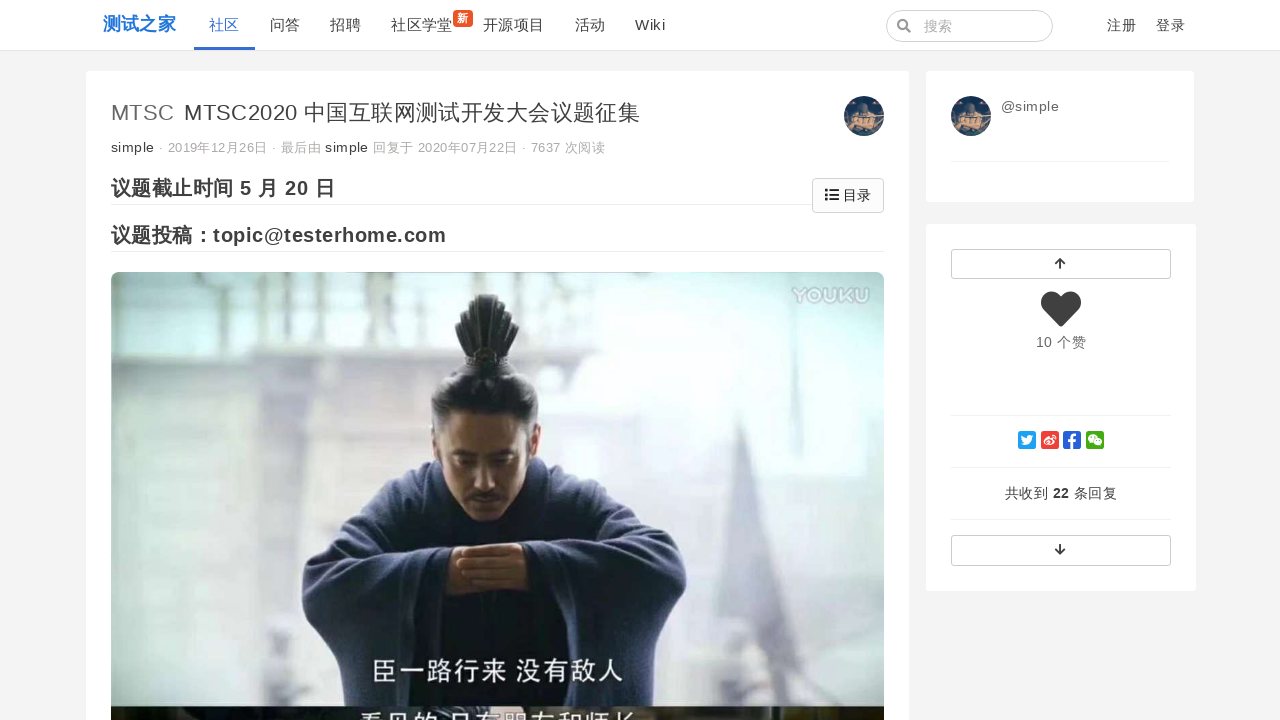

Clicked on conference link '第六届中国互联网测试开发大会' at (329, 361) on text=第六届中国互联网测试开发大会
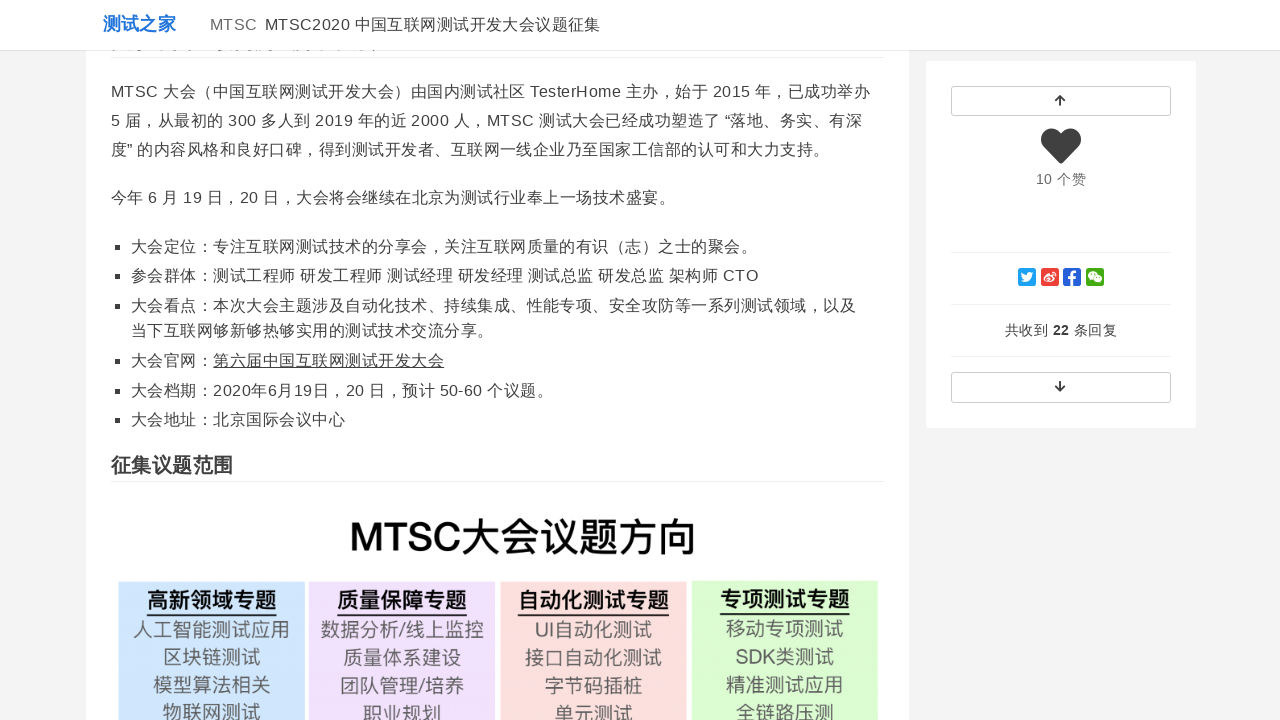

New tab opened and switched to it
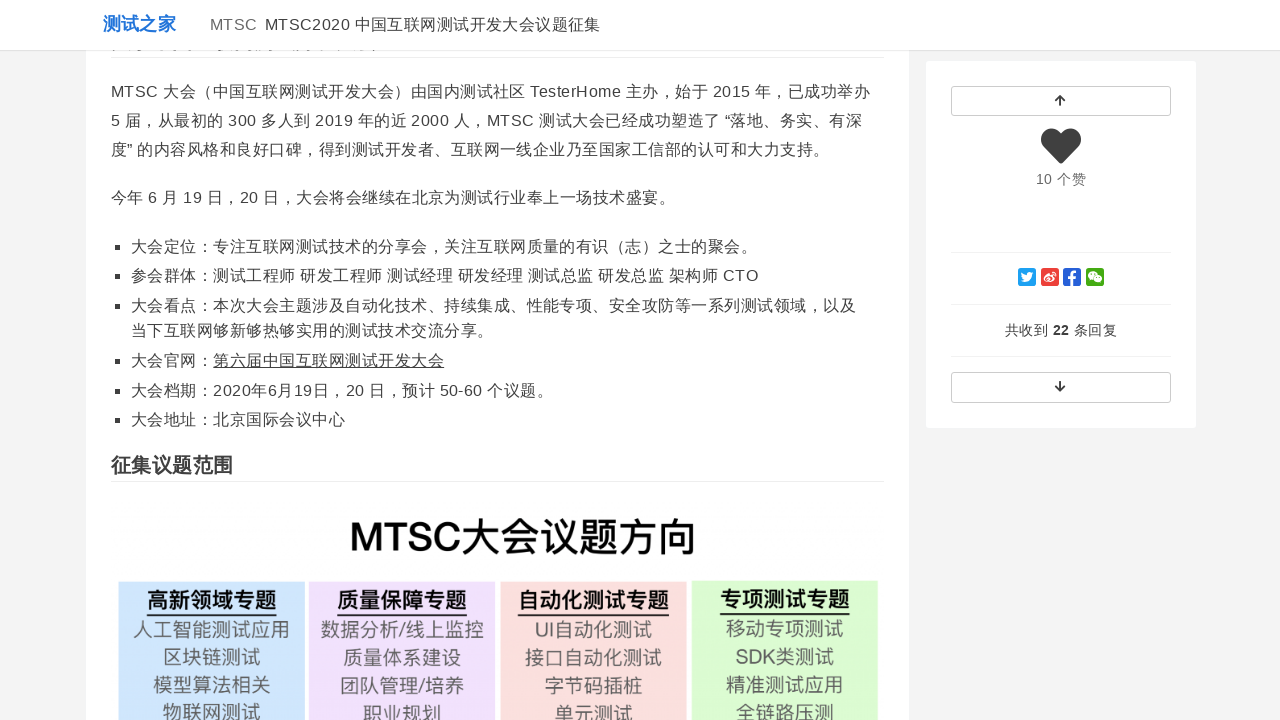

Waited for new tab page to fully load
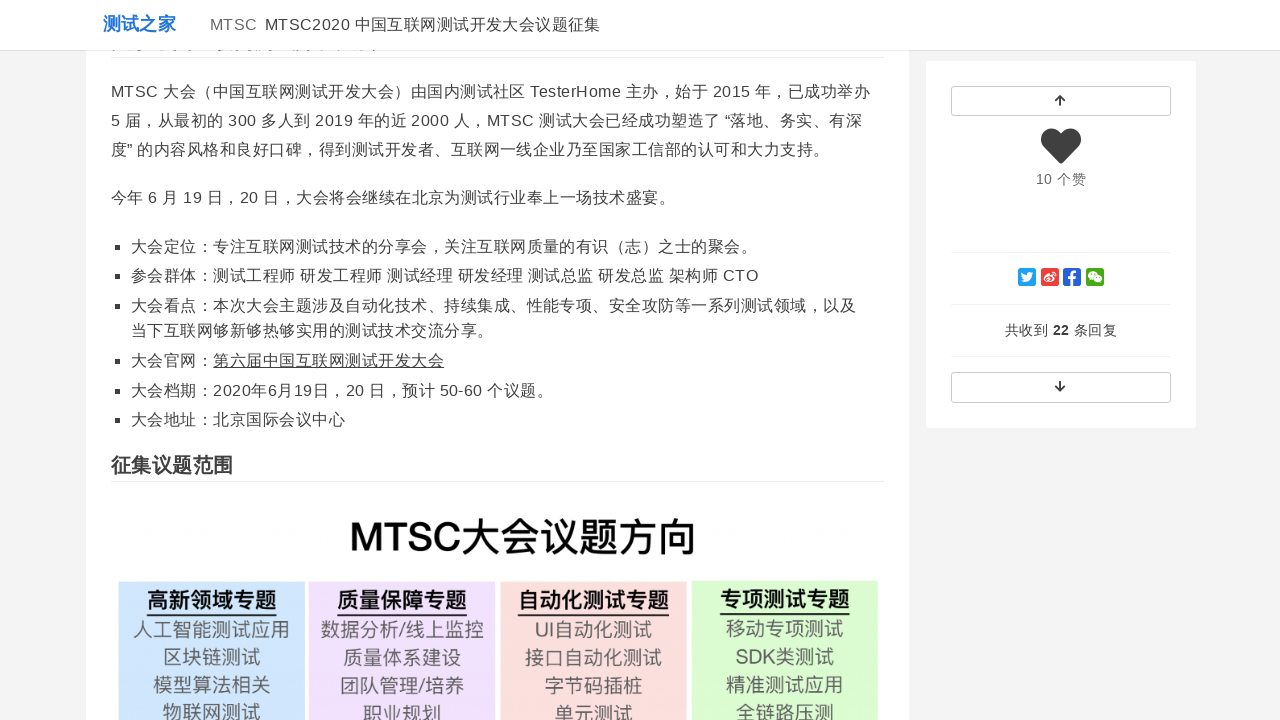

Clicked on speaker application link '演讲申请' at (980, 33) on text=演讲申请
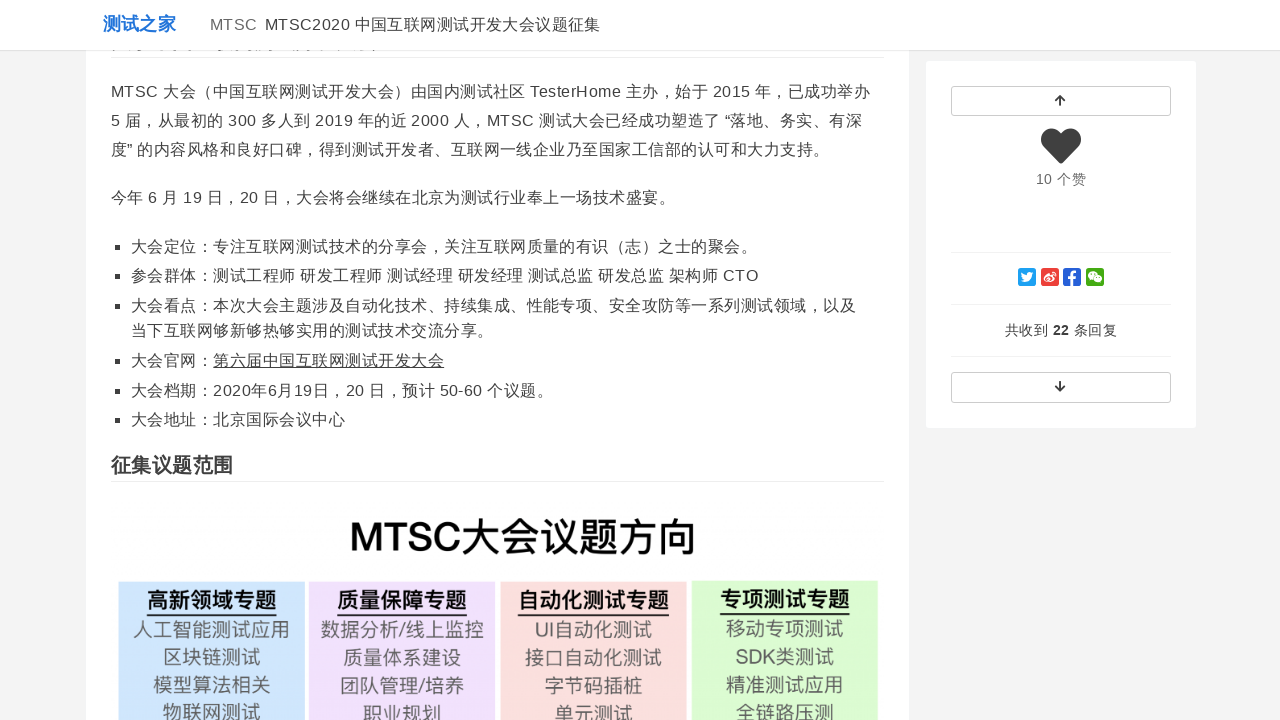

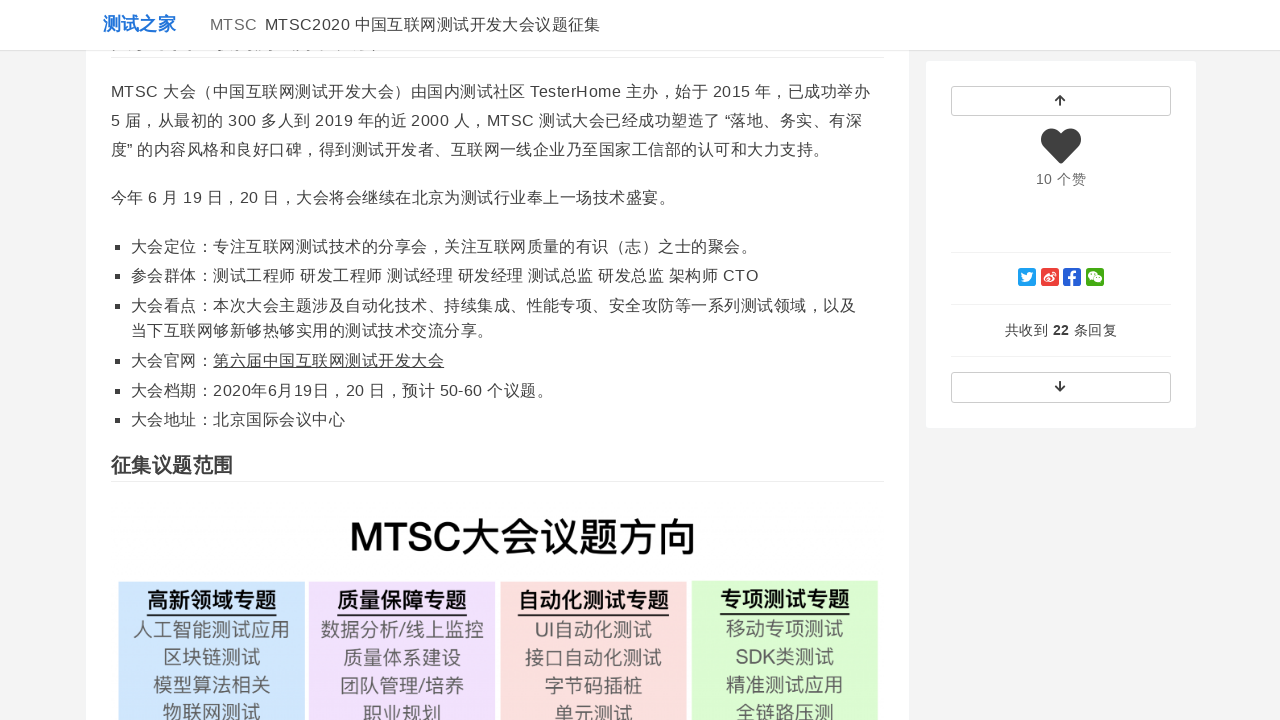